Finds an element using XPath selector and fills it with text

Starting URL: https://bonigarcia.dev/selenium-webdriver-java/web-form.html

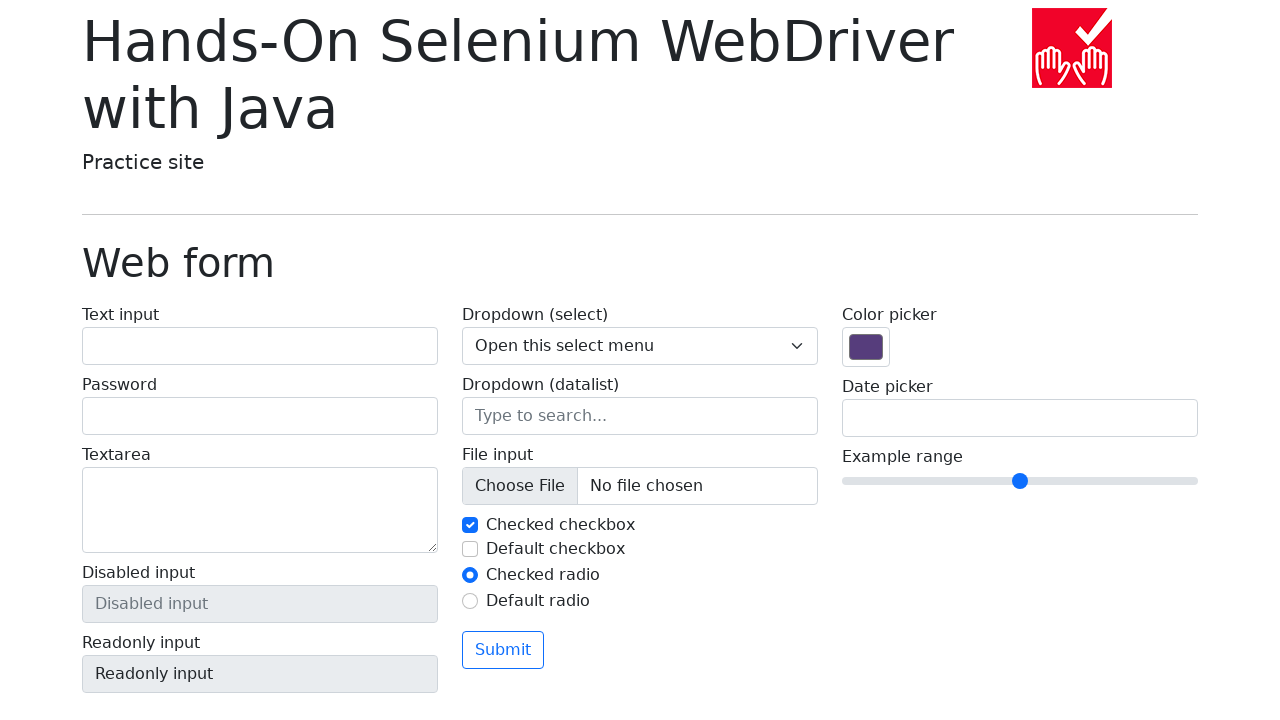

Navigated to web form page
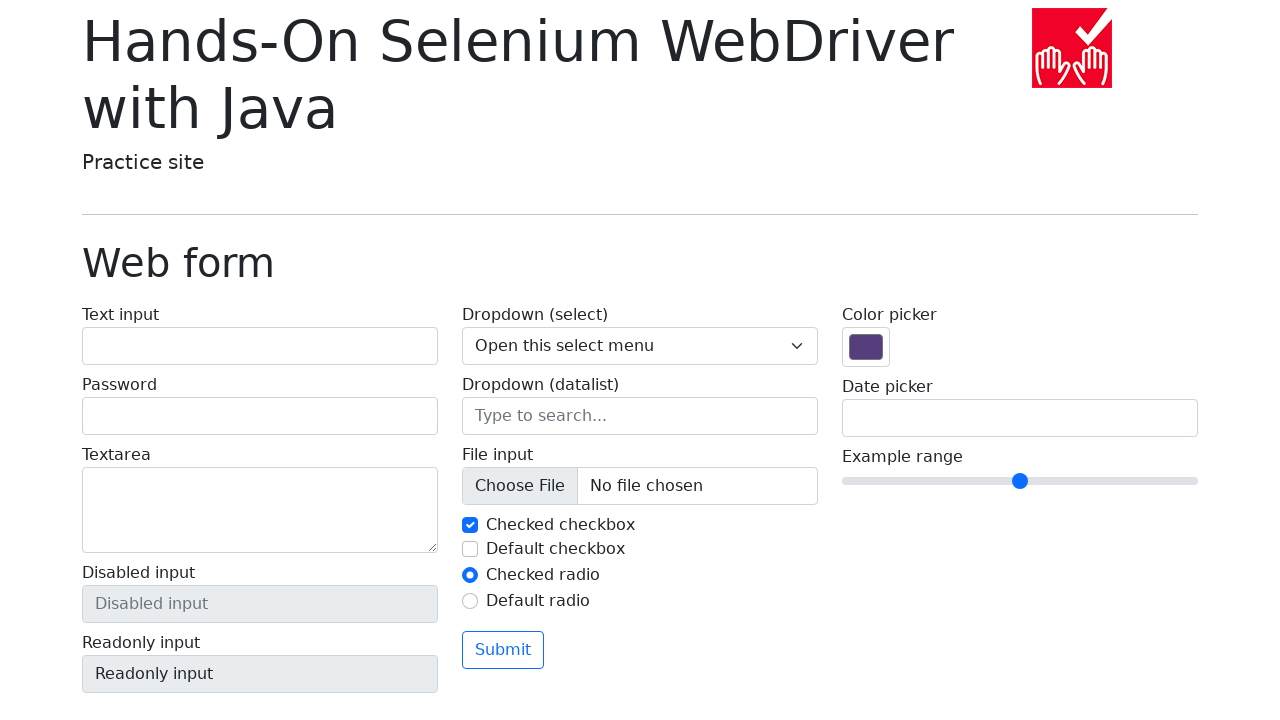

Located element using XPath selector //*[@id='my-text-id']
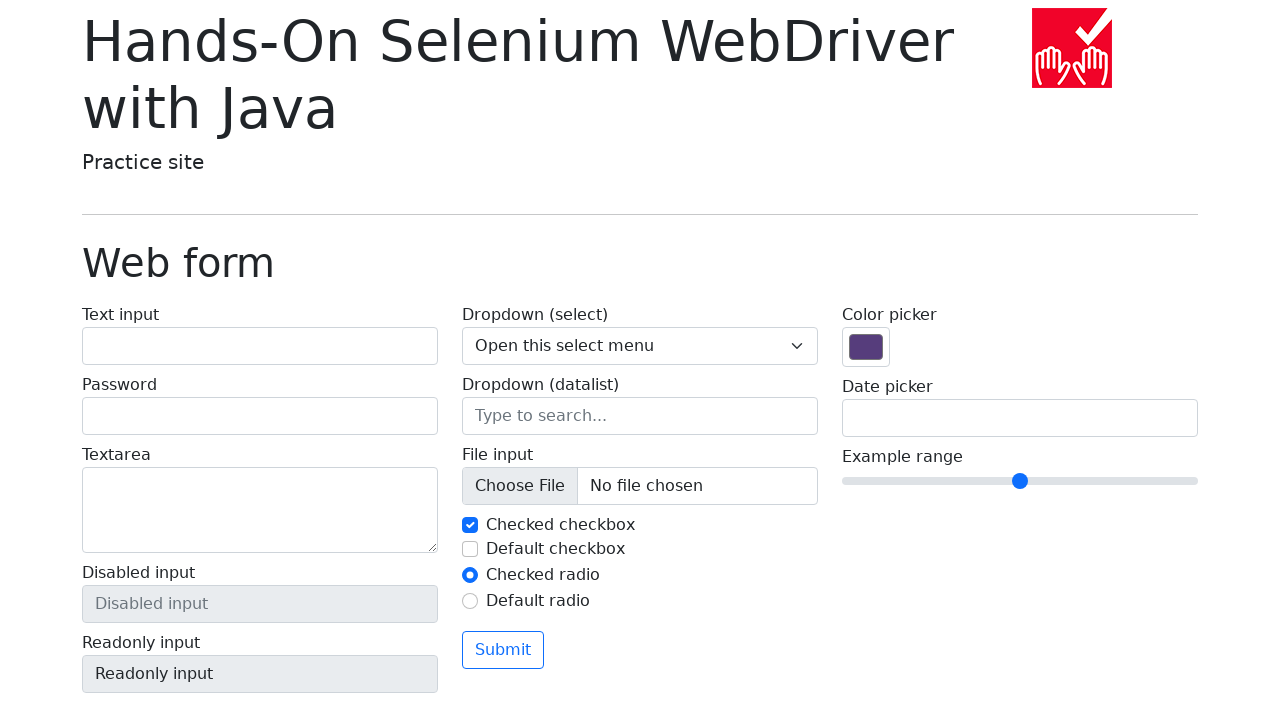

Filled located element with text 'Hello World' on xpath=//*[@id='my-text-id']
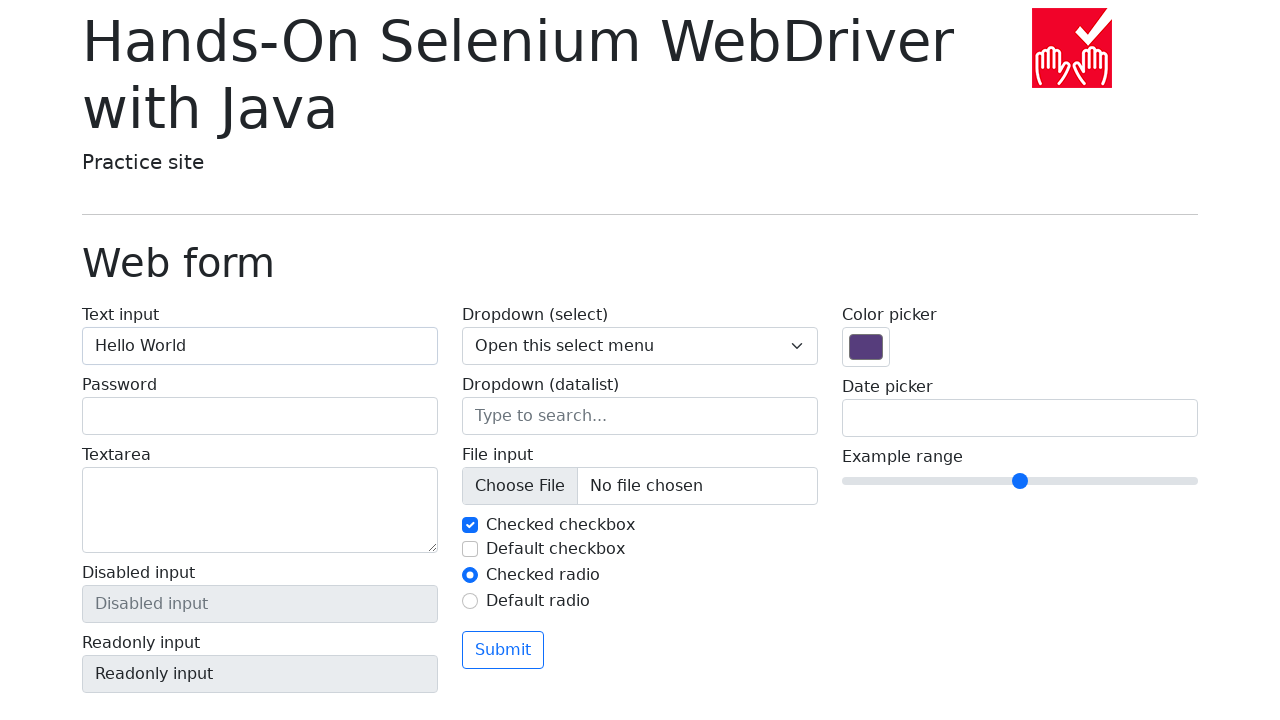

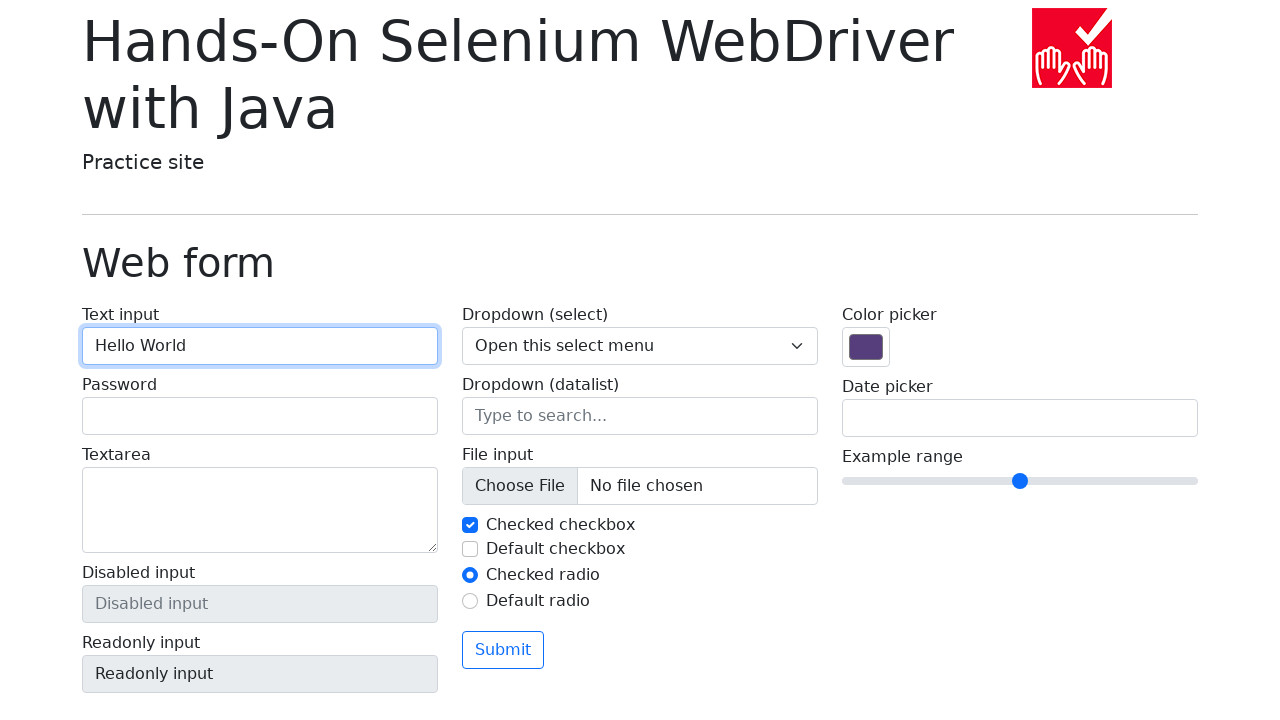